Tests JavaScript alert handling by entering a name, triggering an alert, accepting it, then triggering a confirm dialog and dismissing it

Starting URL: https://rahulshettyacademy.com/AutomationPractice/

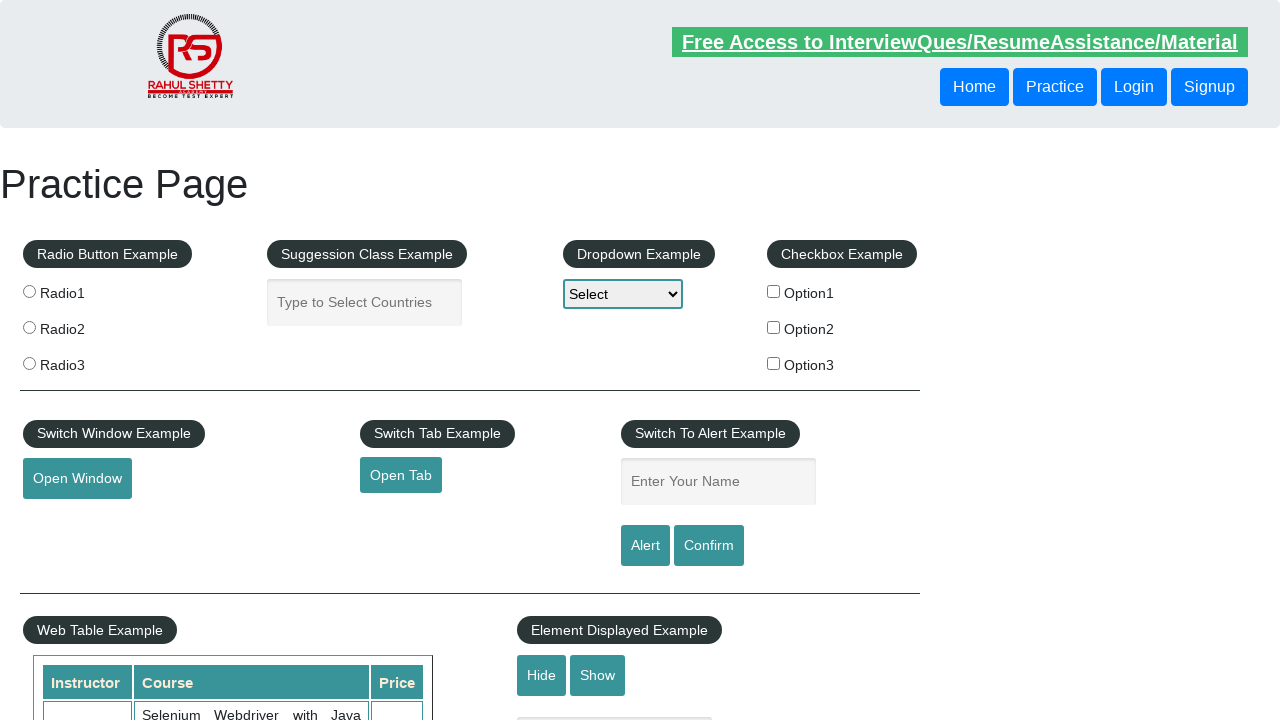

Filled name field with 'shivanjali' on #name
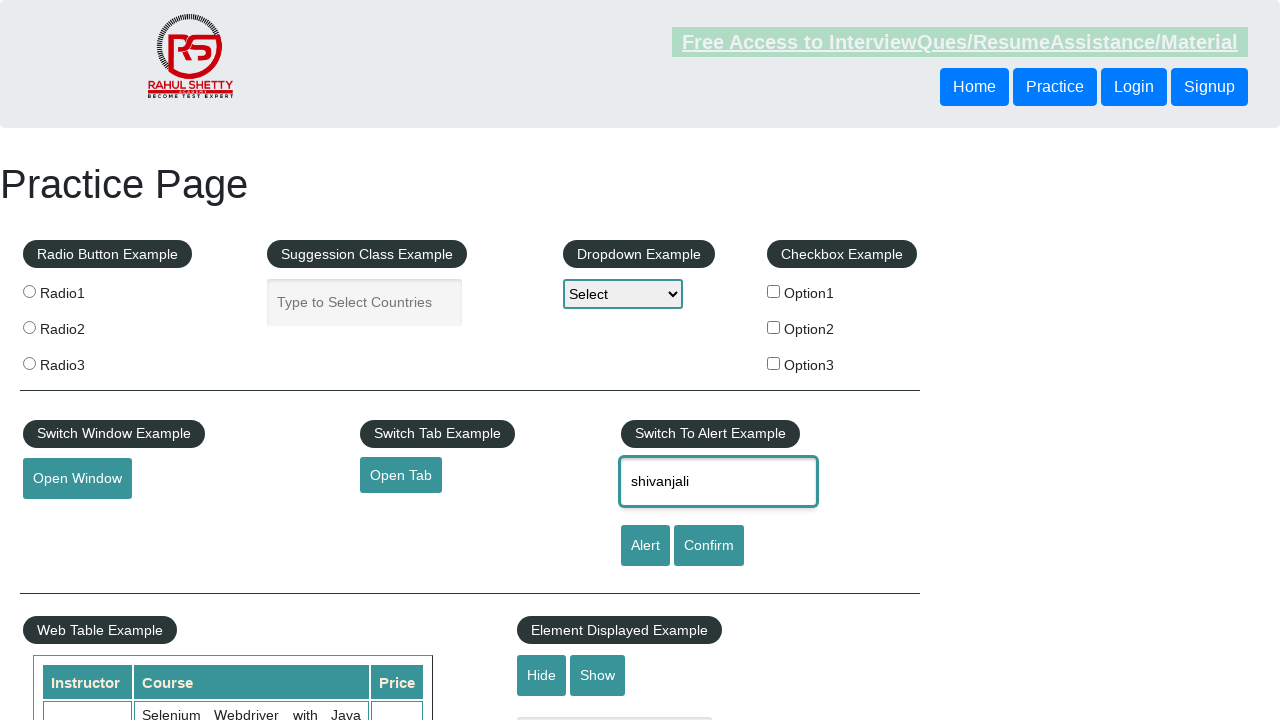

Clicked alert button to trigger JavaScript alert at (645, 546) on [id='alertbtn']
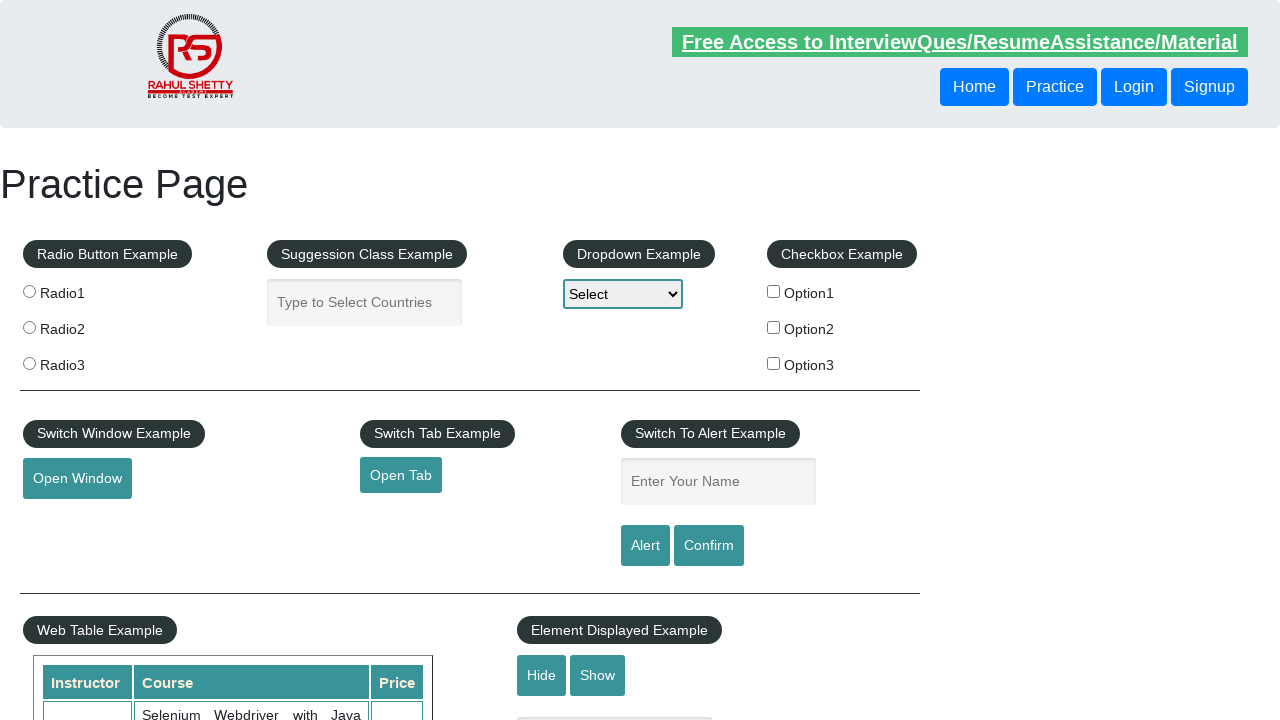

Set up dialog handler to accept alerts
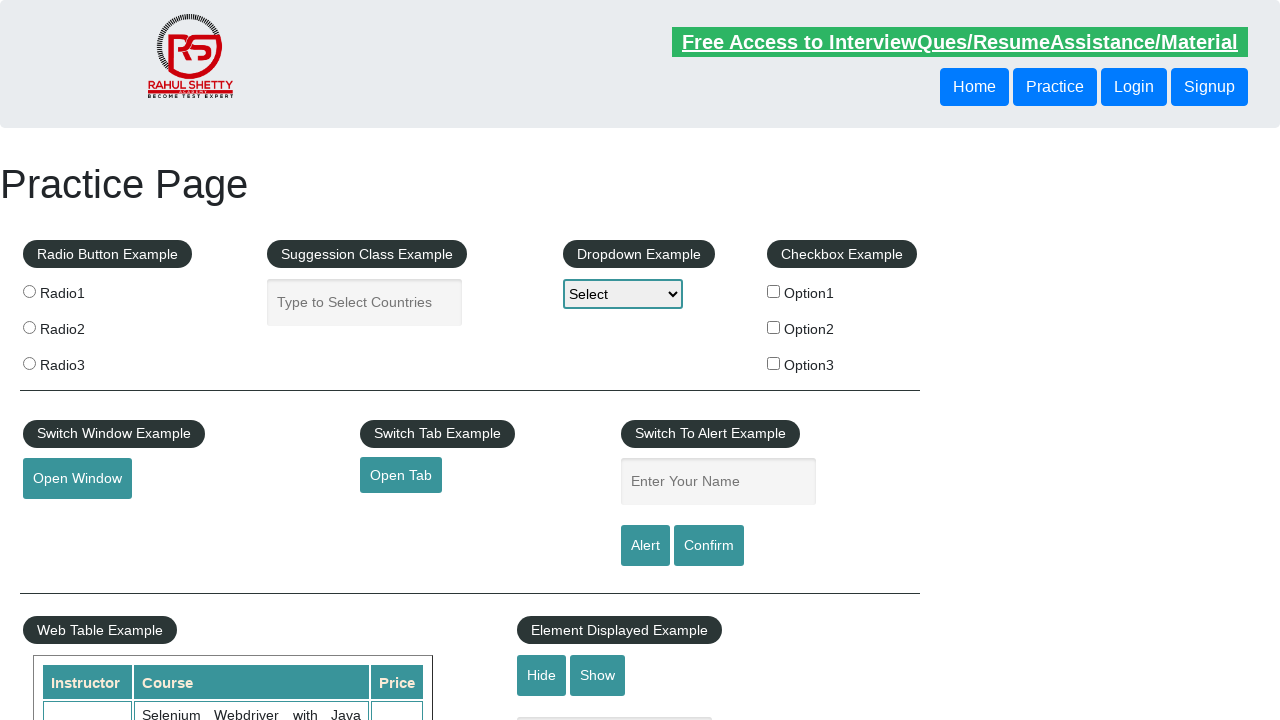

Waited for alert to be processed
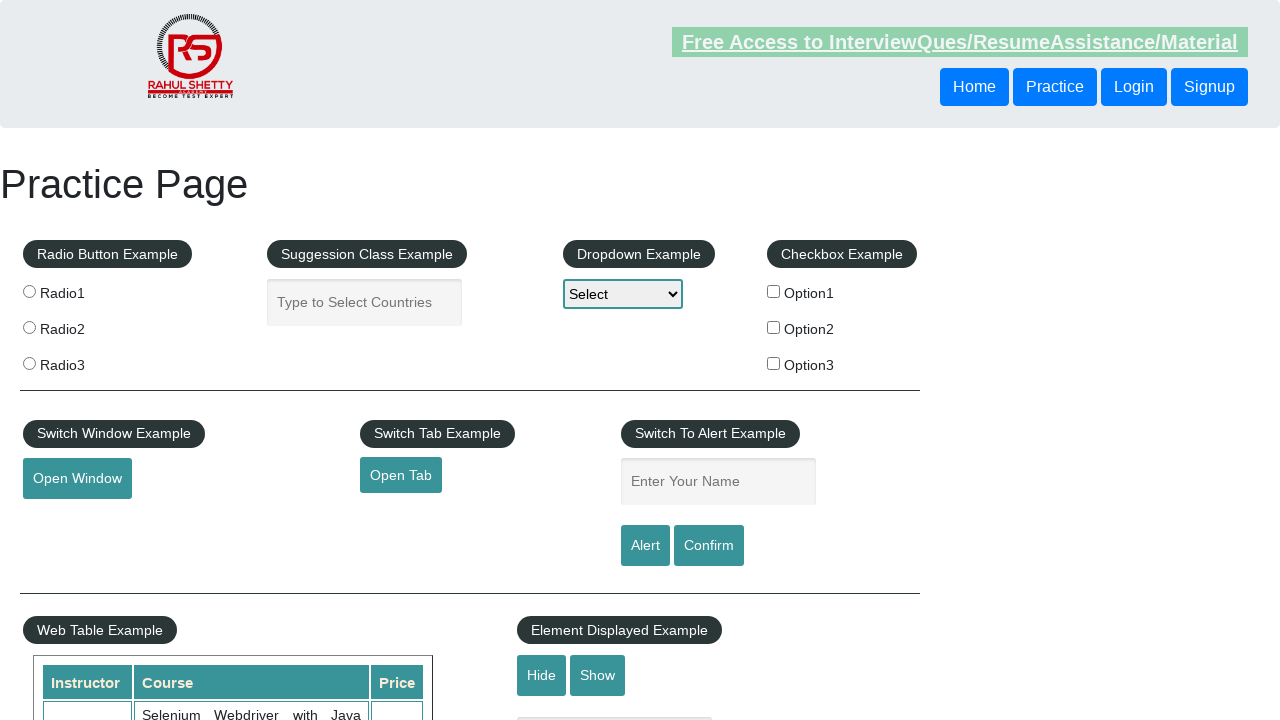

Clicked confirm button to trigger confirm dialog at (709, 546) on #confirmbtn
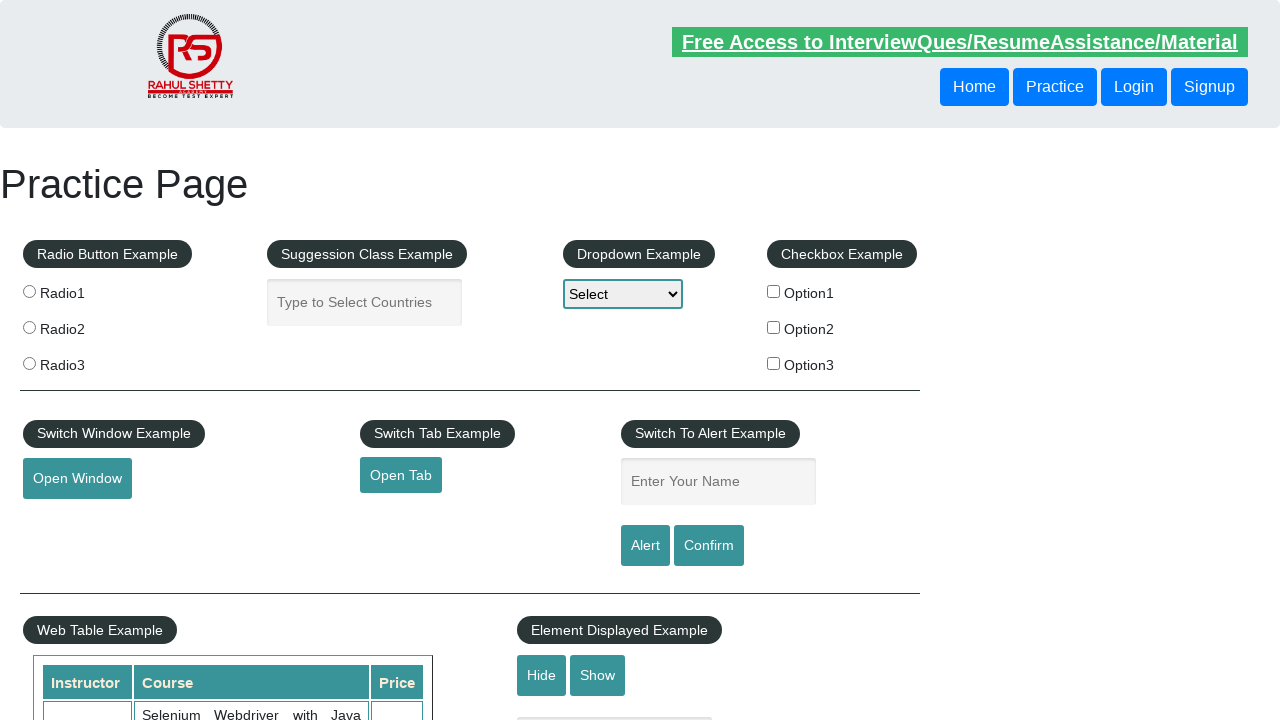

Set up dialog handler to dismiss confirm dialogs
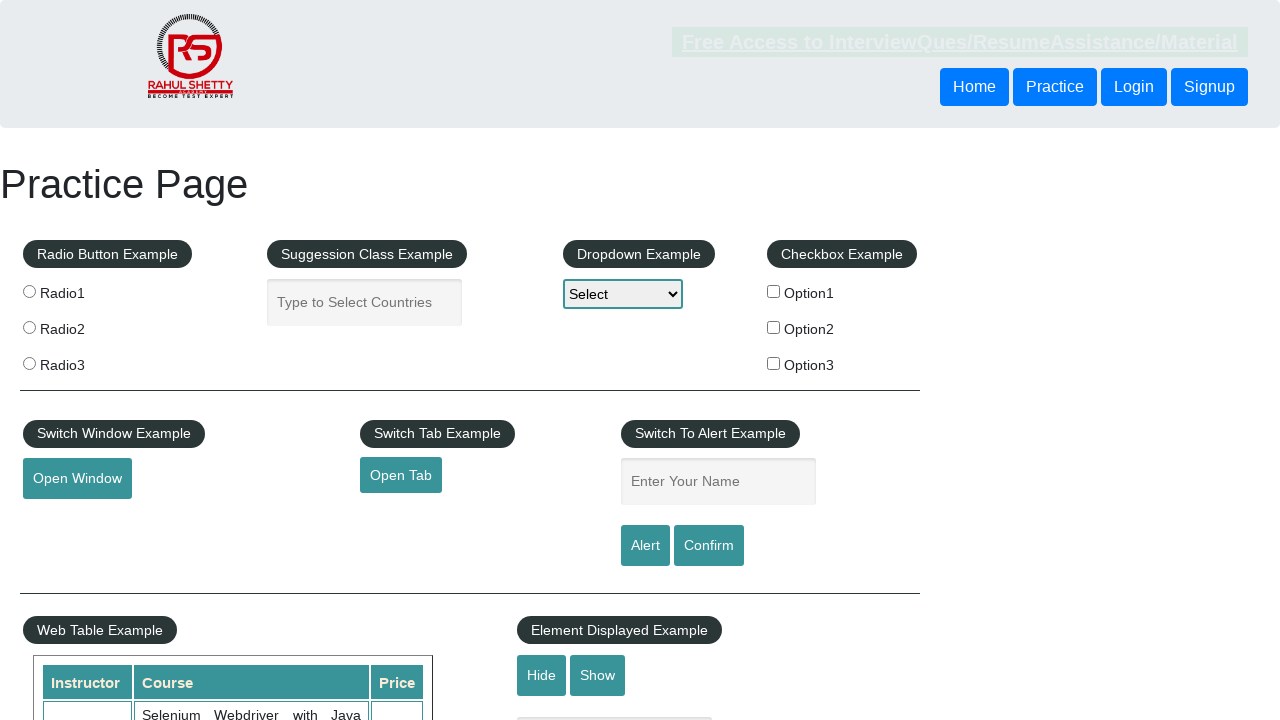

Waited for confirm dialog to be dismissed
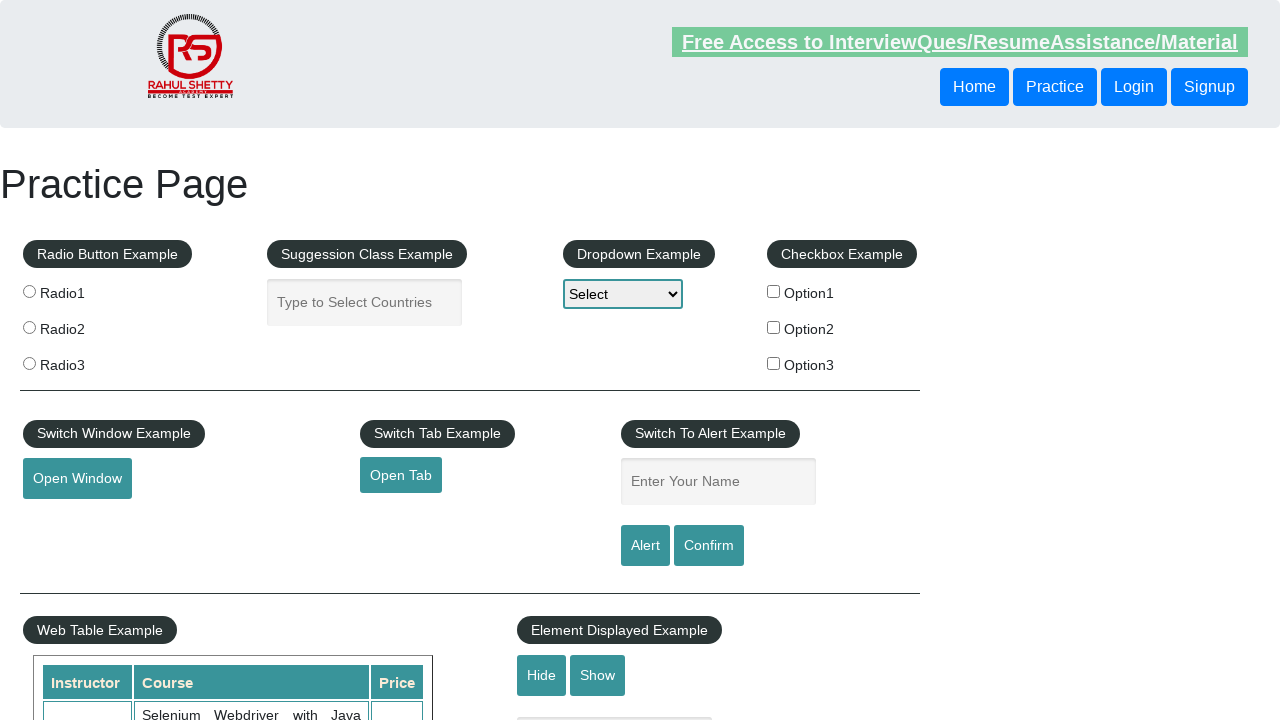

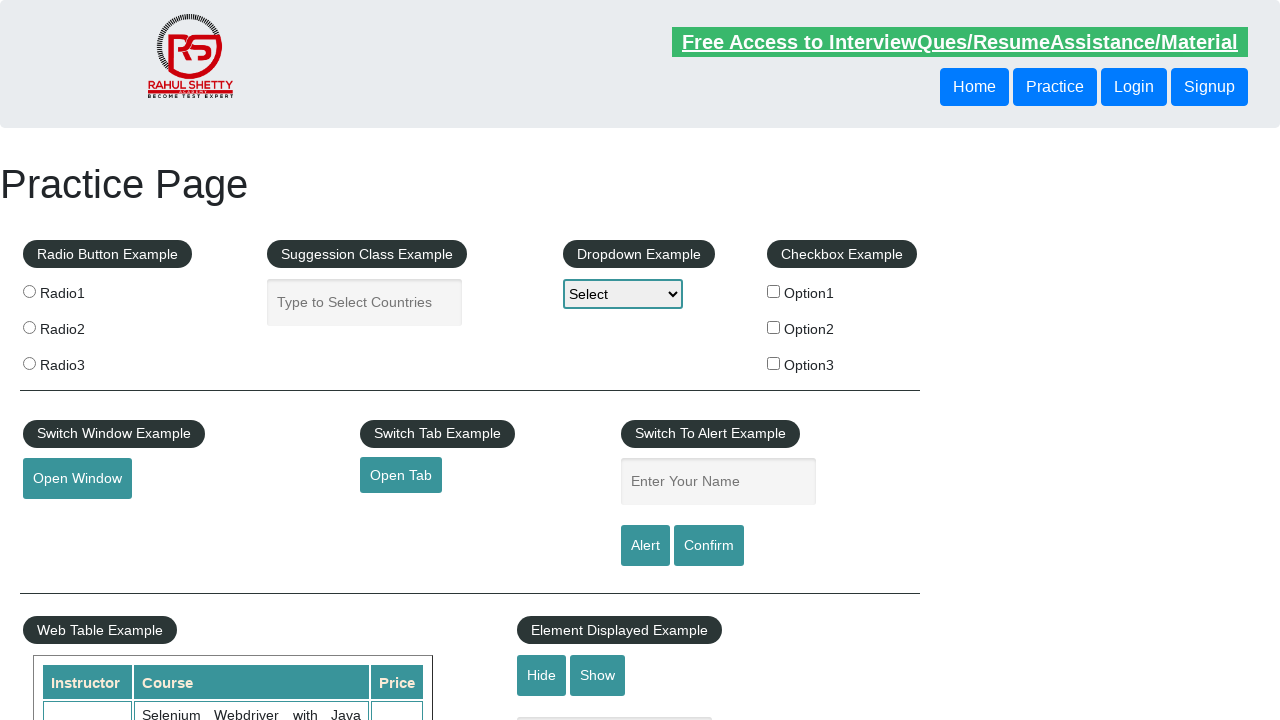